Tests entering invalid data for B then correcting it before performing multiplication

Starting URL: https://www.globalsqa.com/angularJs-protractor/SimpleCalculator/

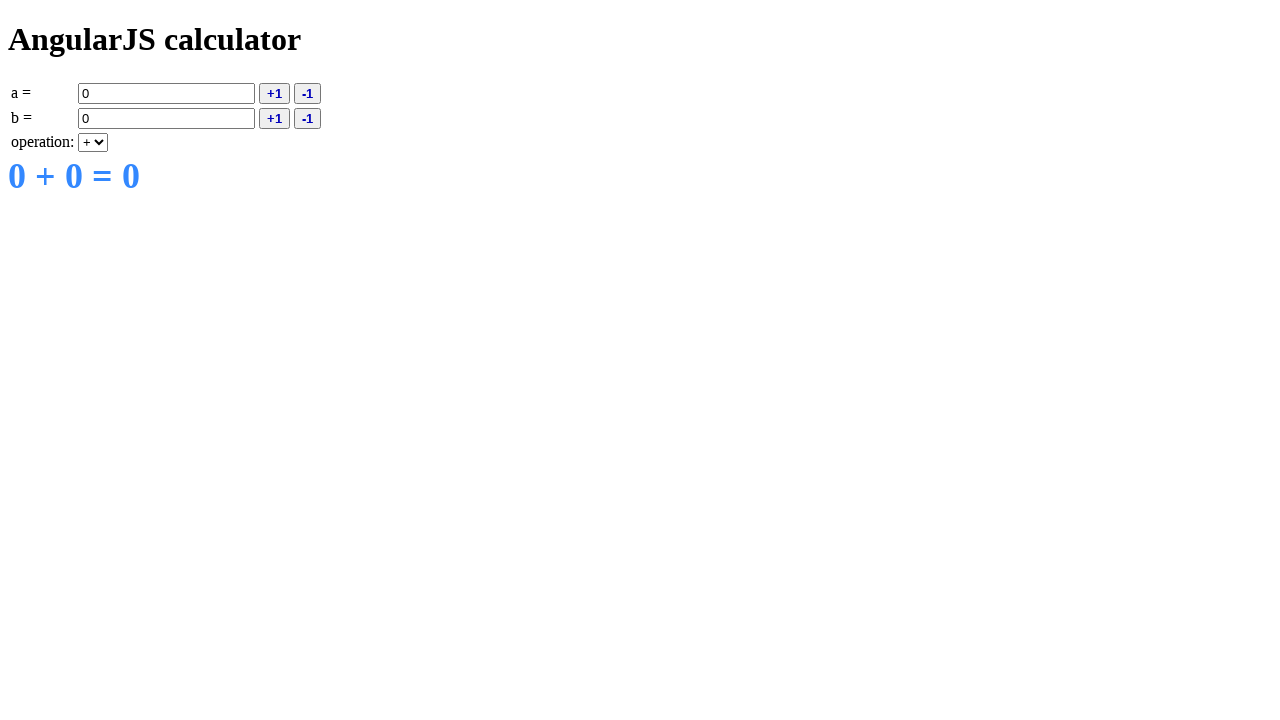

Entered value 7 in field A on [ng-model='a']
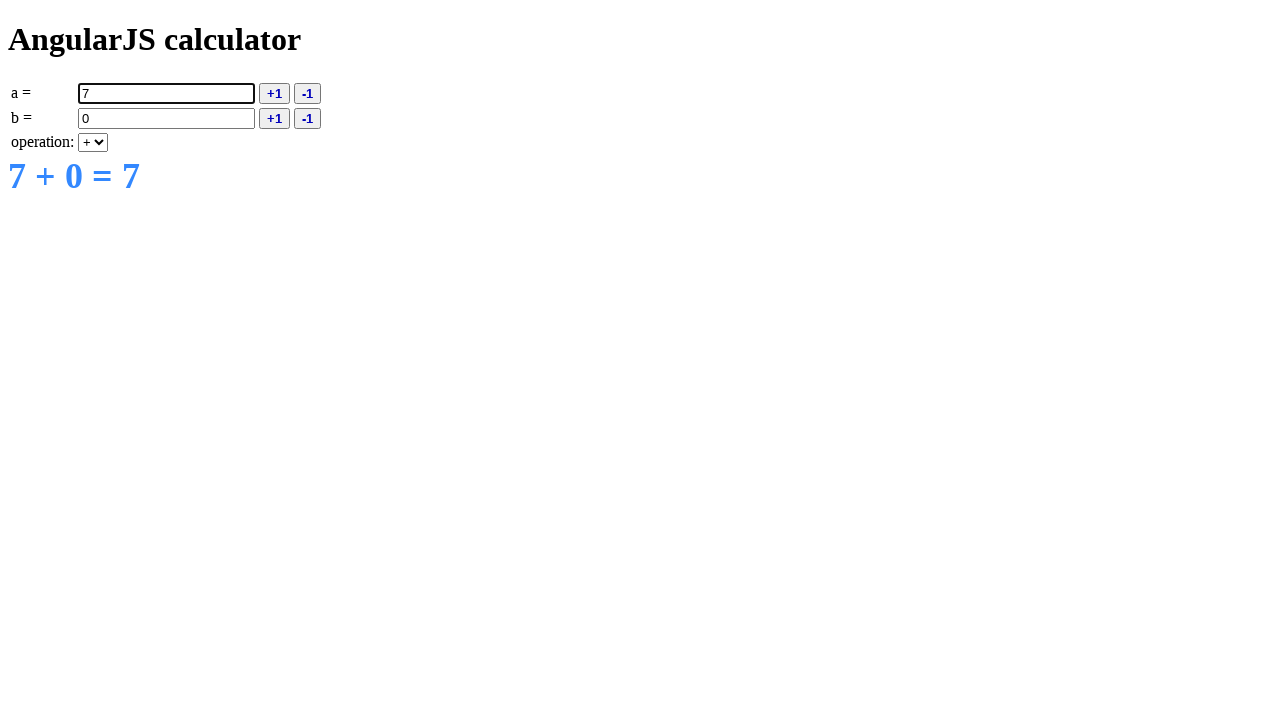

Entered invalid value .3 in field B on [ng-model='b']
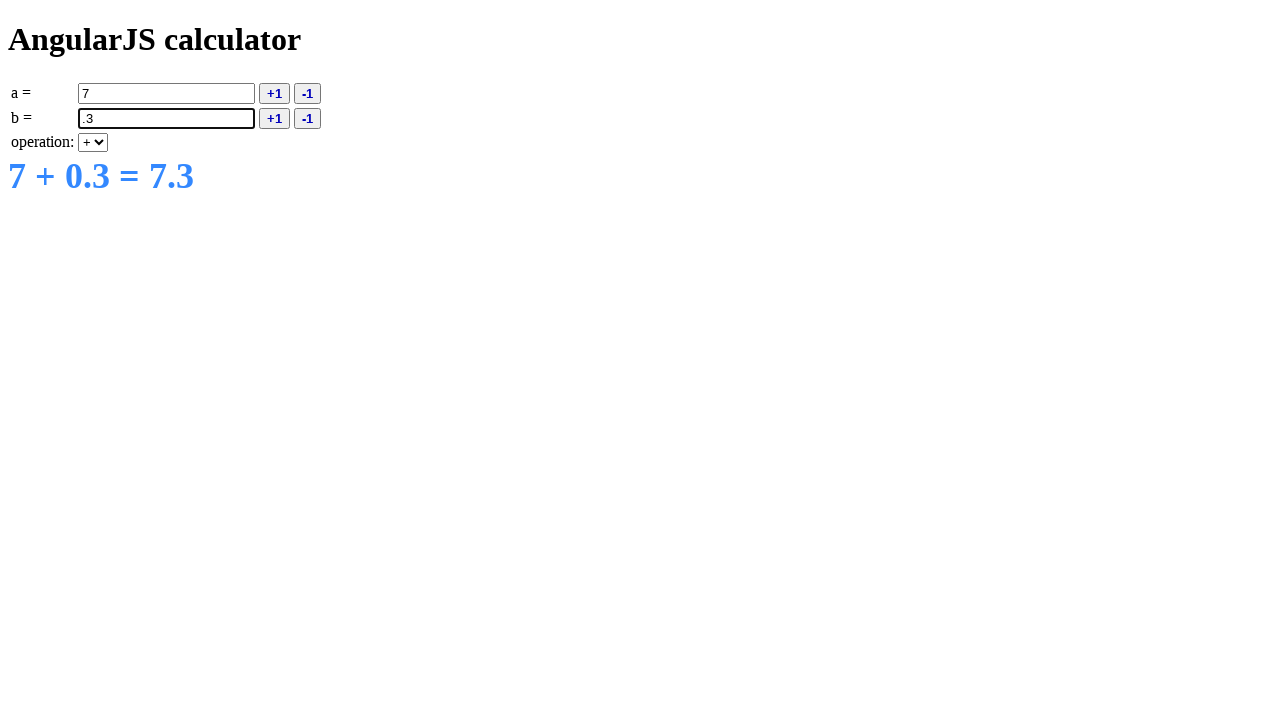

Corrected field B with valid value 4 on [ng-model='b']
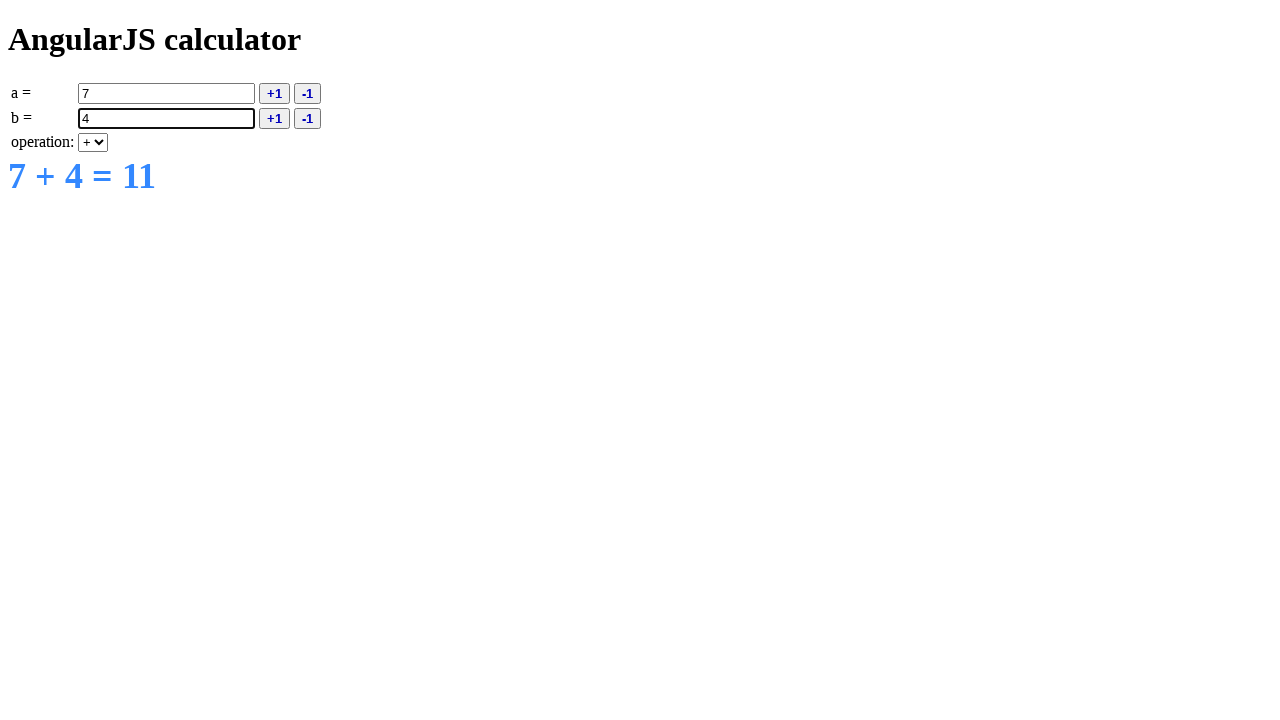

Selected multiplication operation on [ng-model='operation']
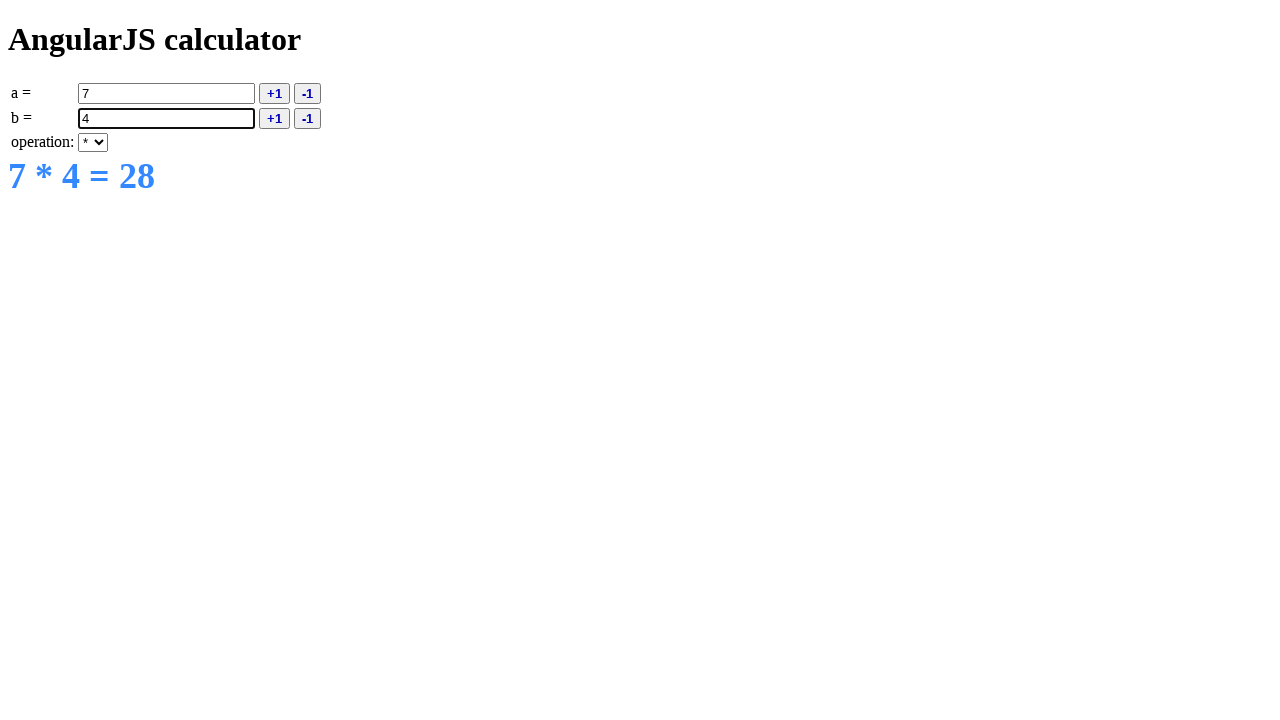

Result element loaded and displayed
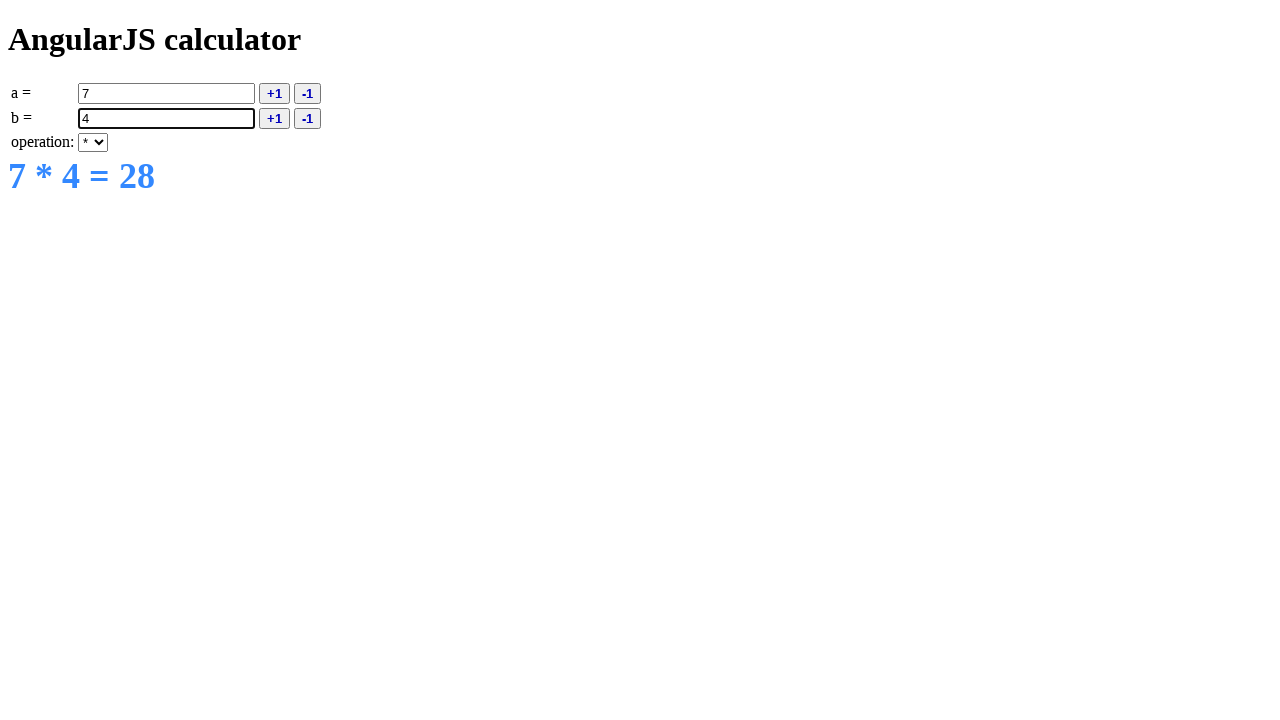

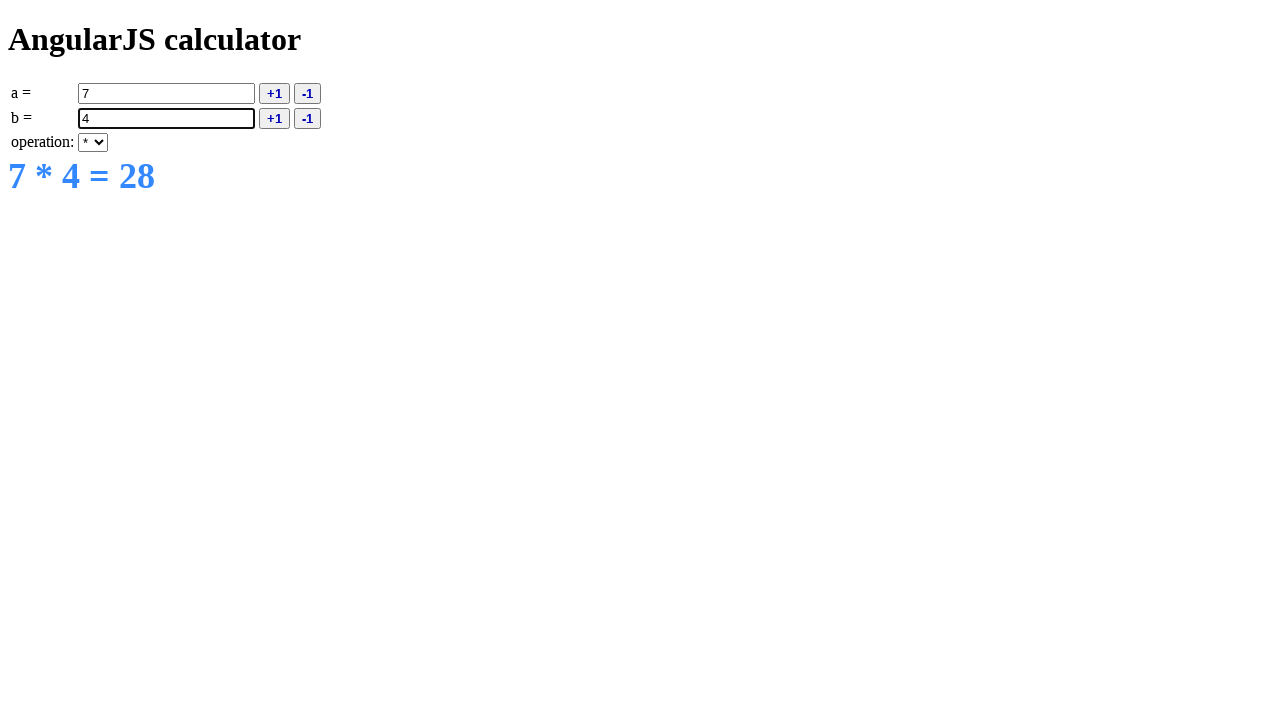